Tests the Nordstrom website search functionality by clicking the search field, entering a product search term "movado", and submitting the search to verify results load.

Starting URL: https://shop.nordstrom.com/

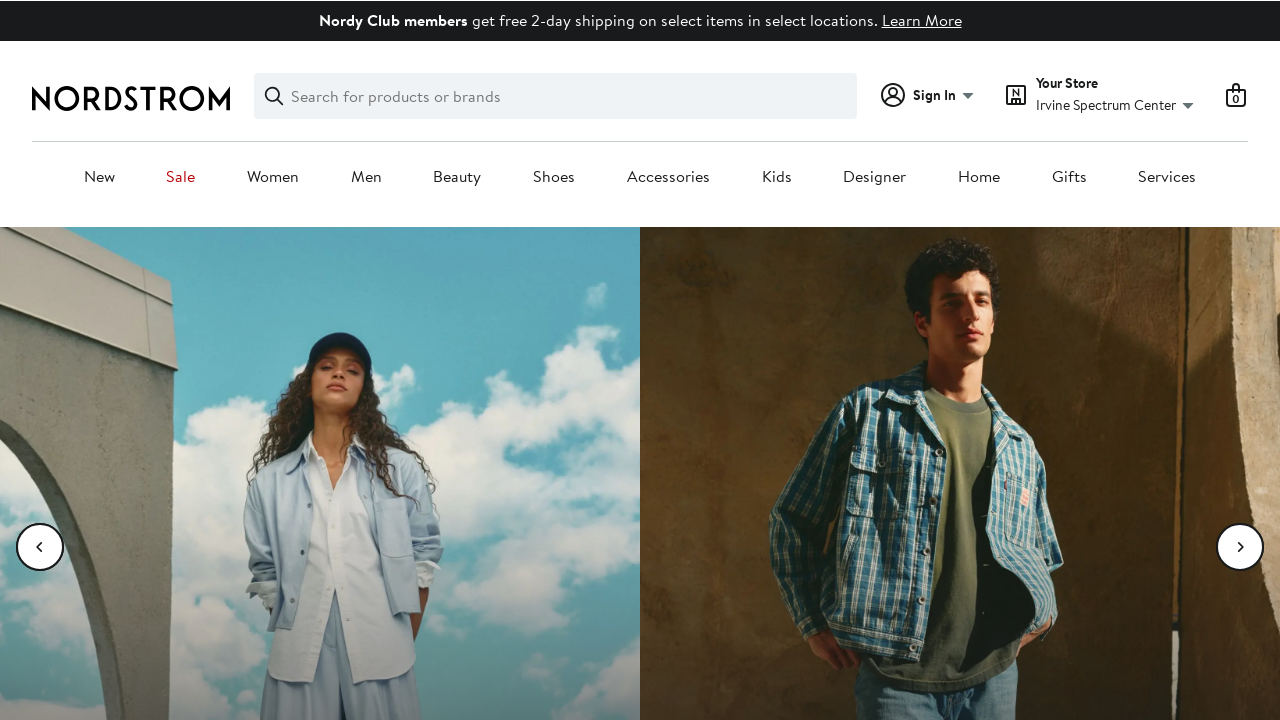

Clicked on the search field to activate it at (556, 95) on #keyword-search-desktop
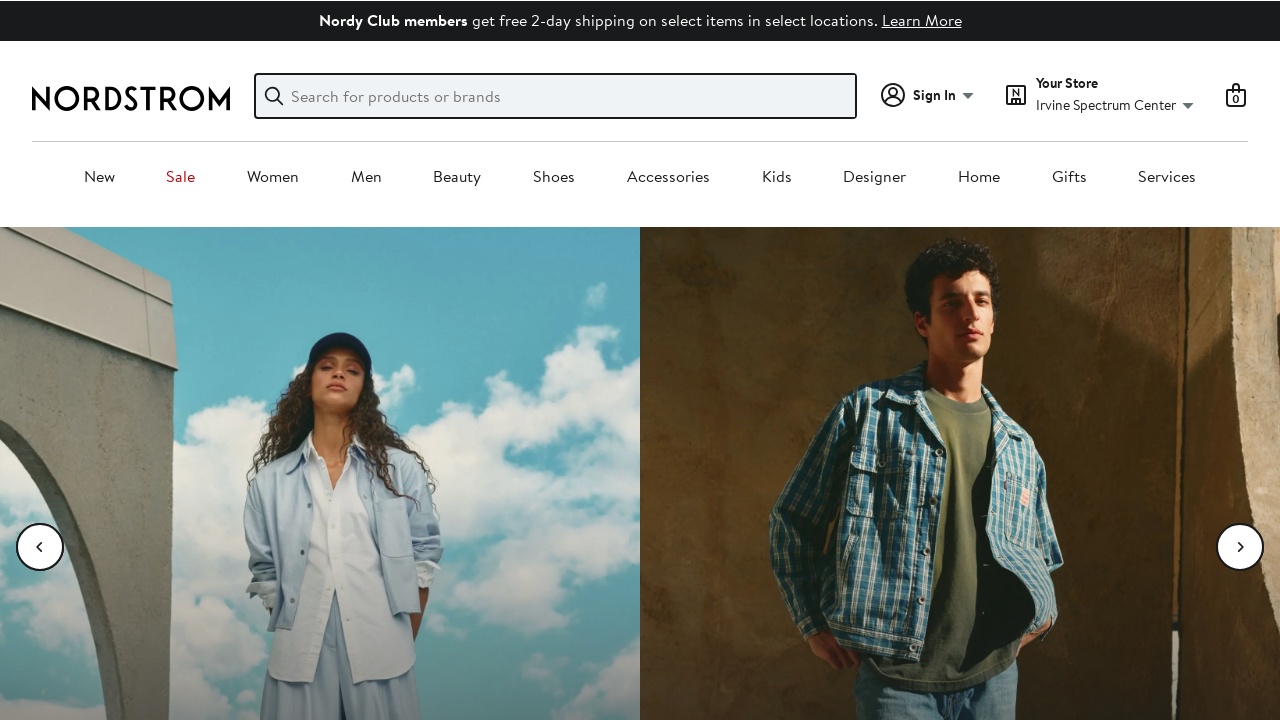

Filled search field with 'movado' on #keyword-search-input
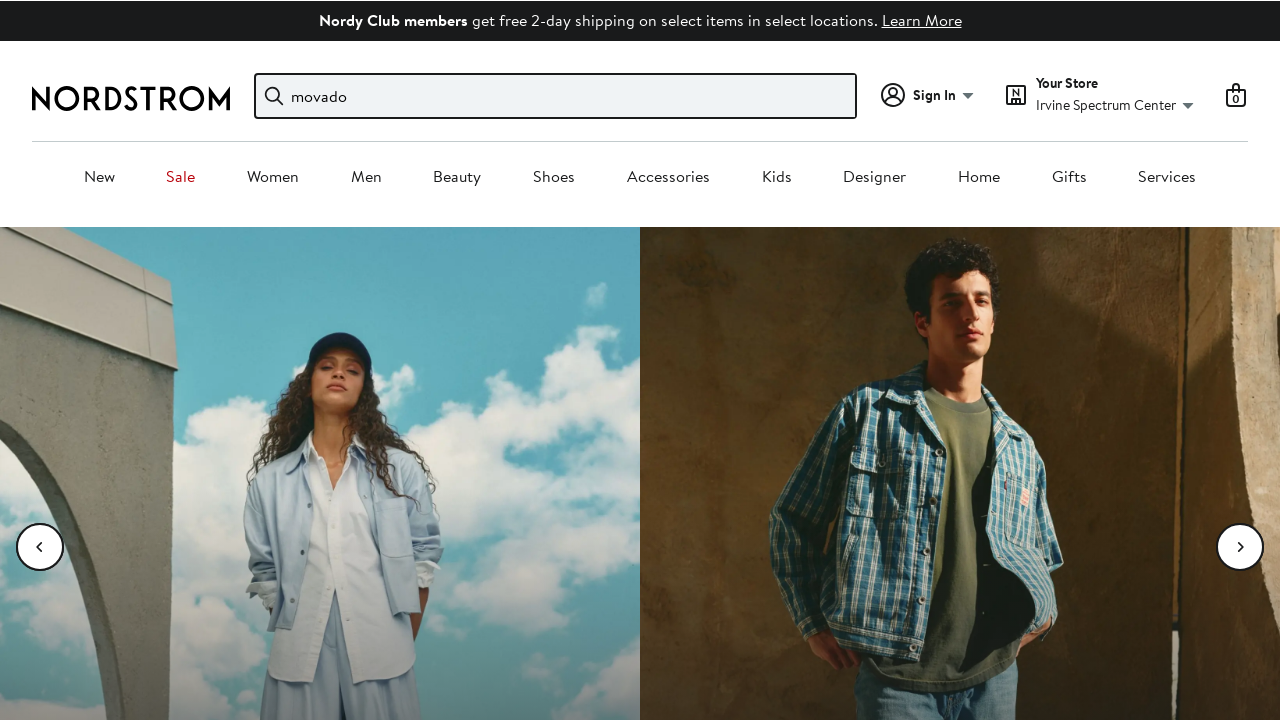

Submitted search by pressing Enter on #keyword-search-input
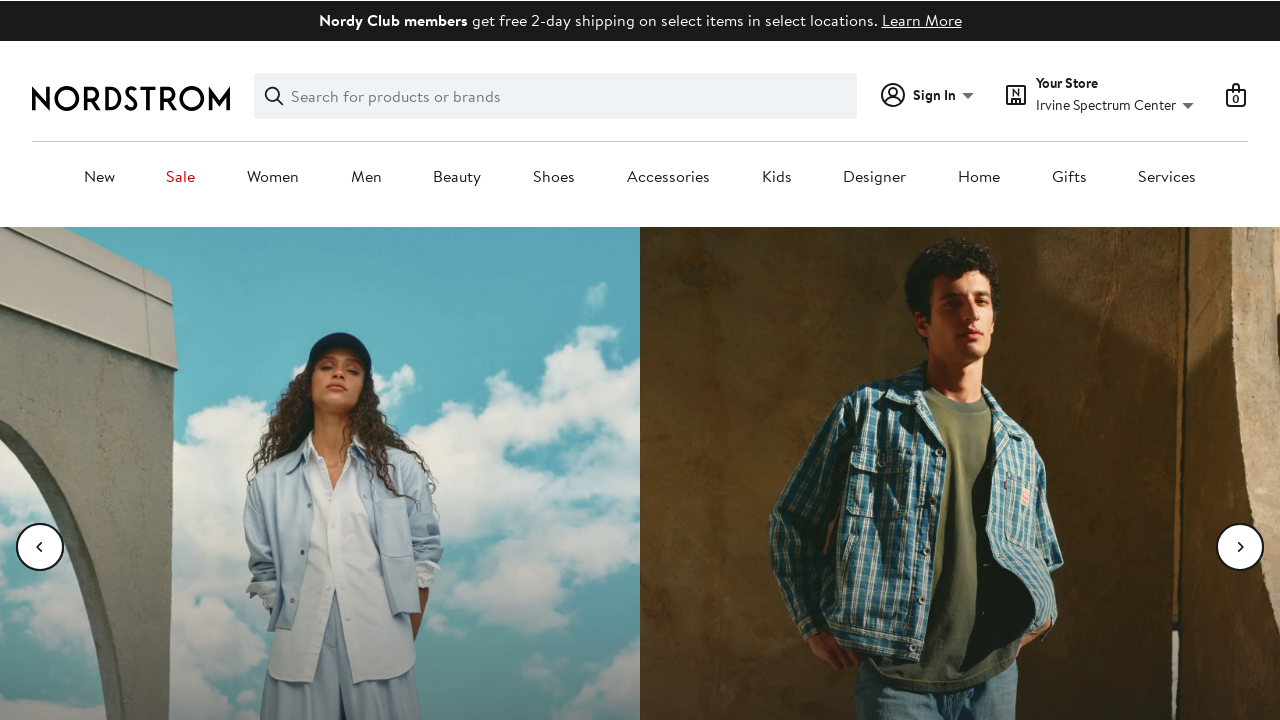

Search results loaded successfully
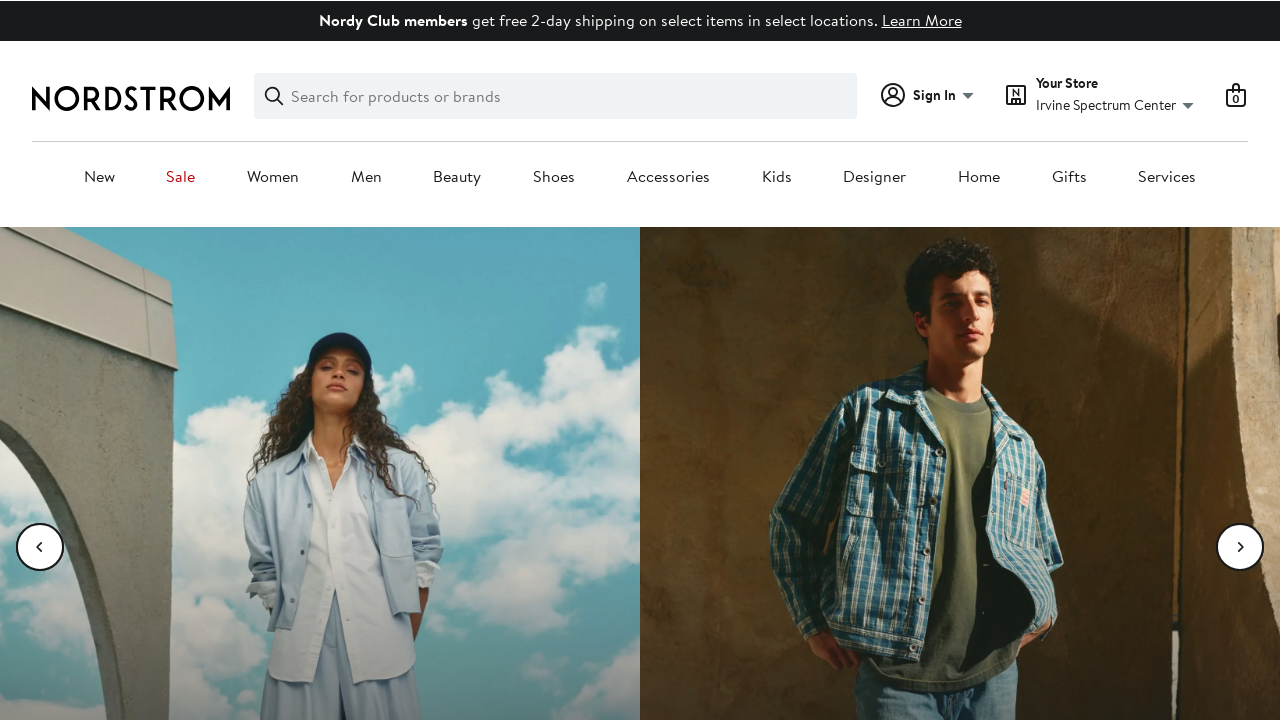

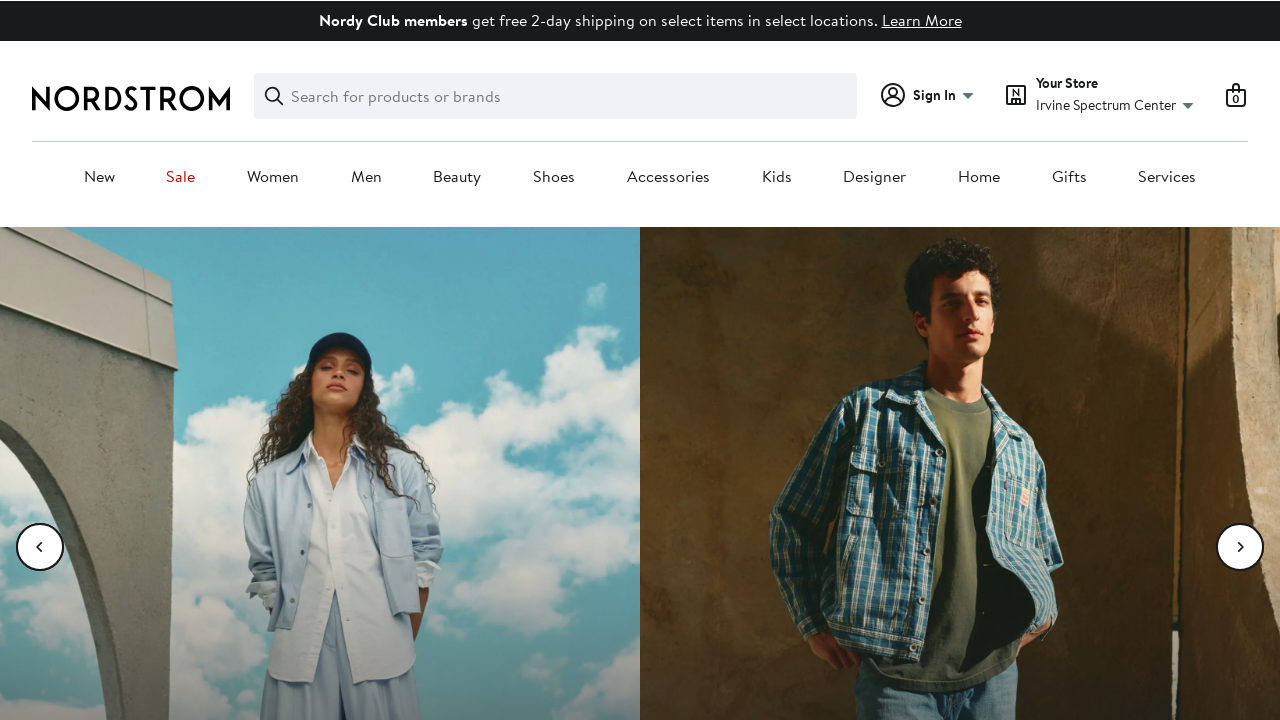